Tests adding a new todo item by filling the input field and pressing Enter, then verifying the todo appears in the list

Starting URL: https://demo.playwright.dev/todomvc/

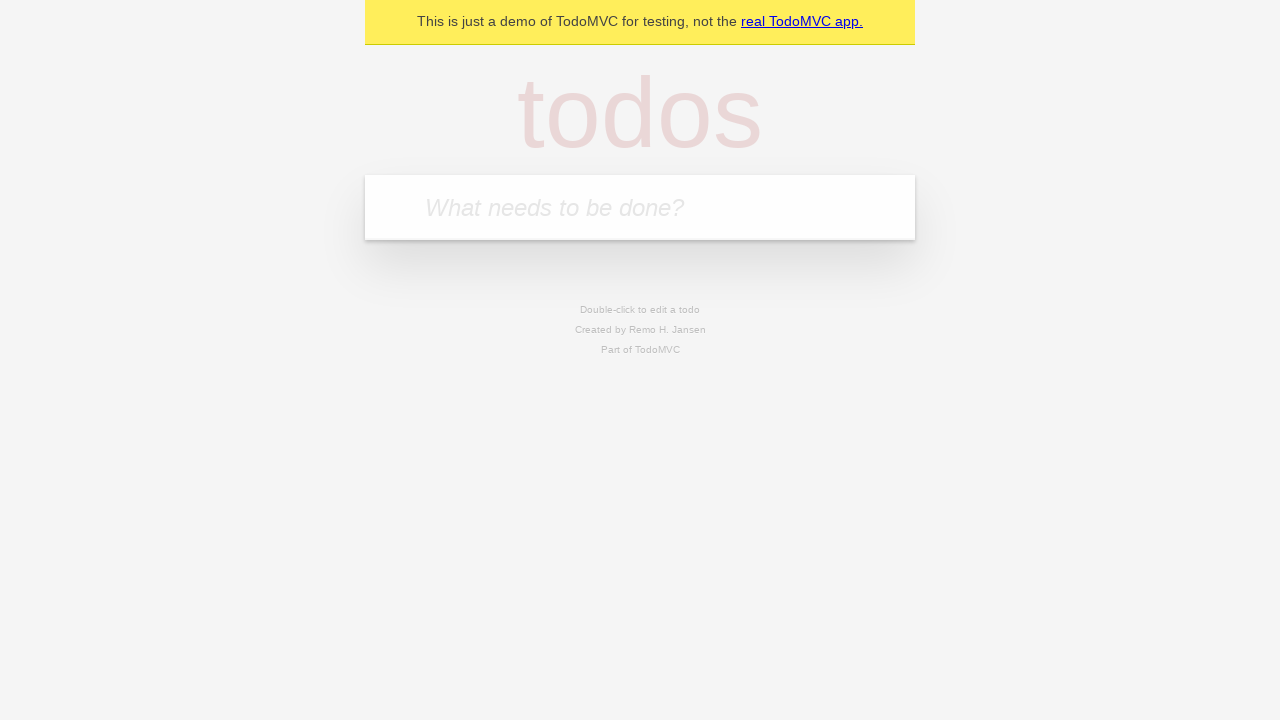

Filled new todo input field with 'Học CodeCeptJS' on .new-todo
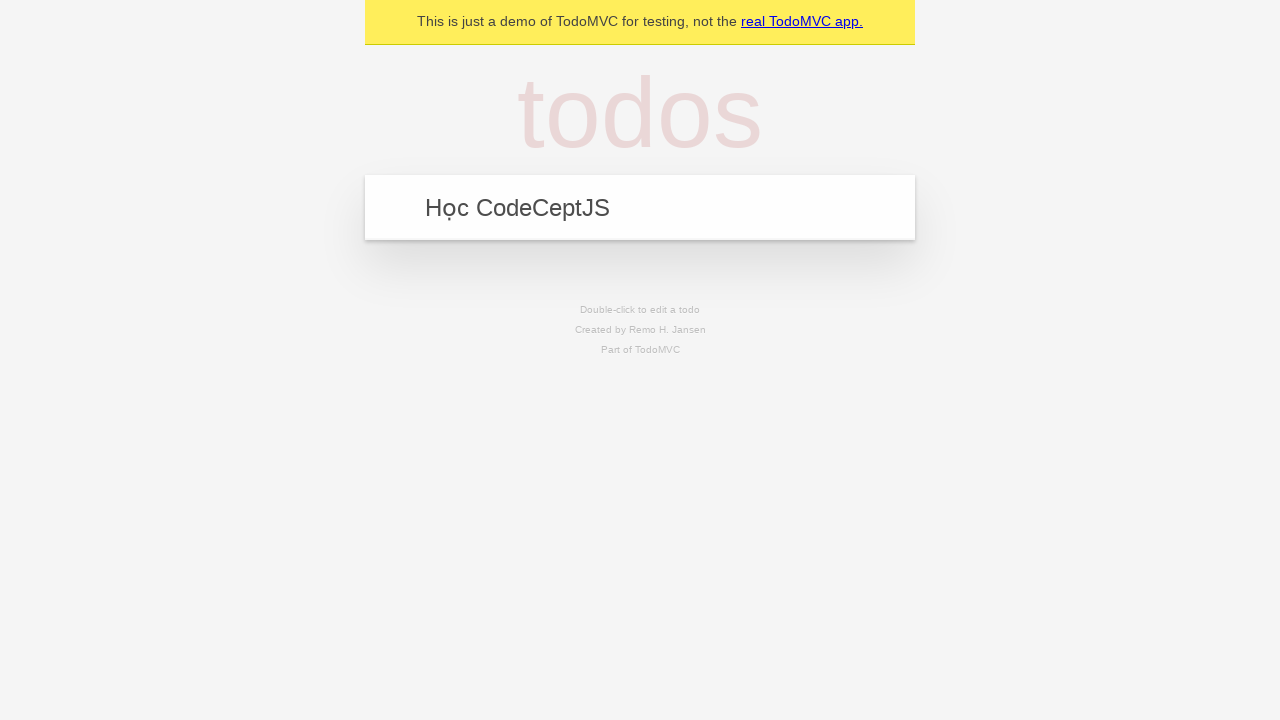

Pressed Enter to add the new todo item on .new-todo
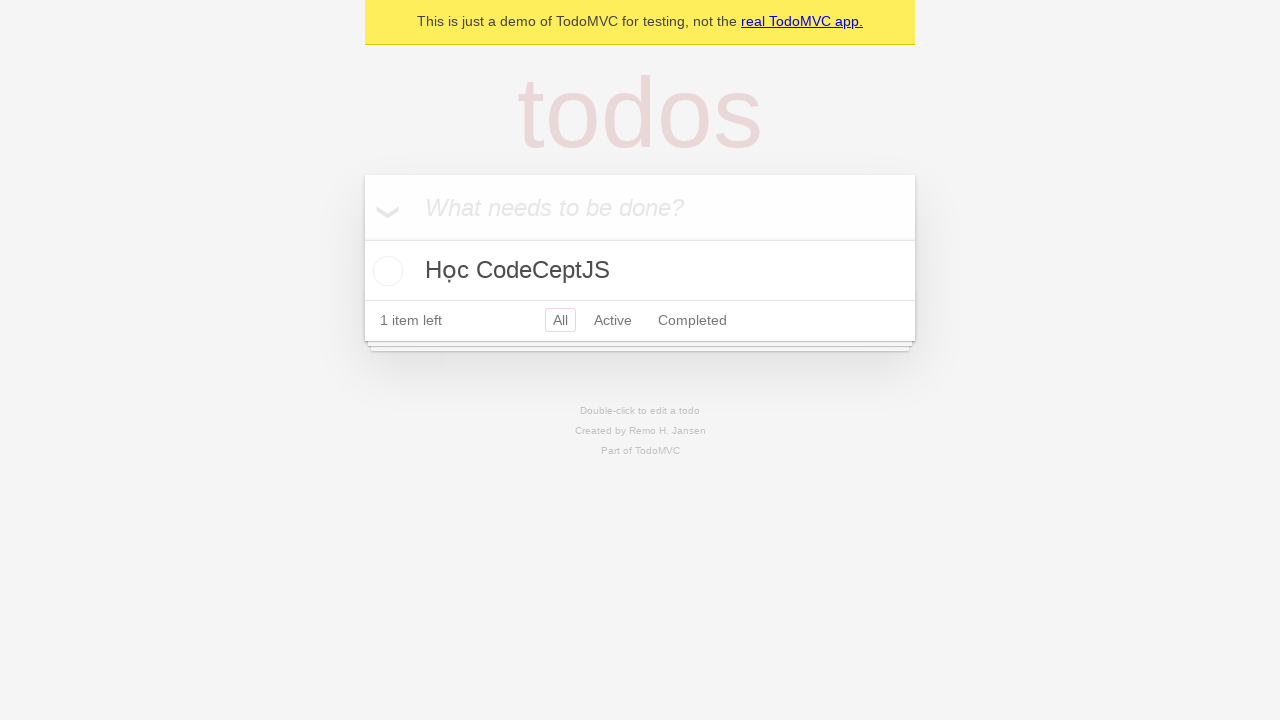

Verified that new todo 'Học CodeCeptJS' appears in the todo list
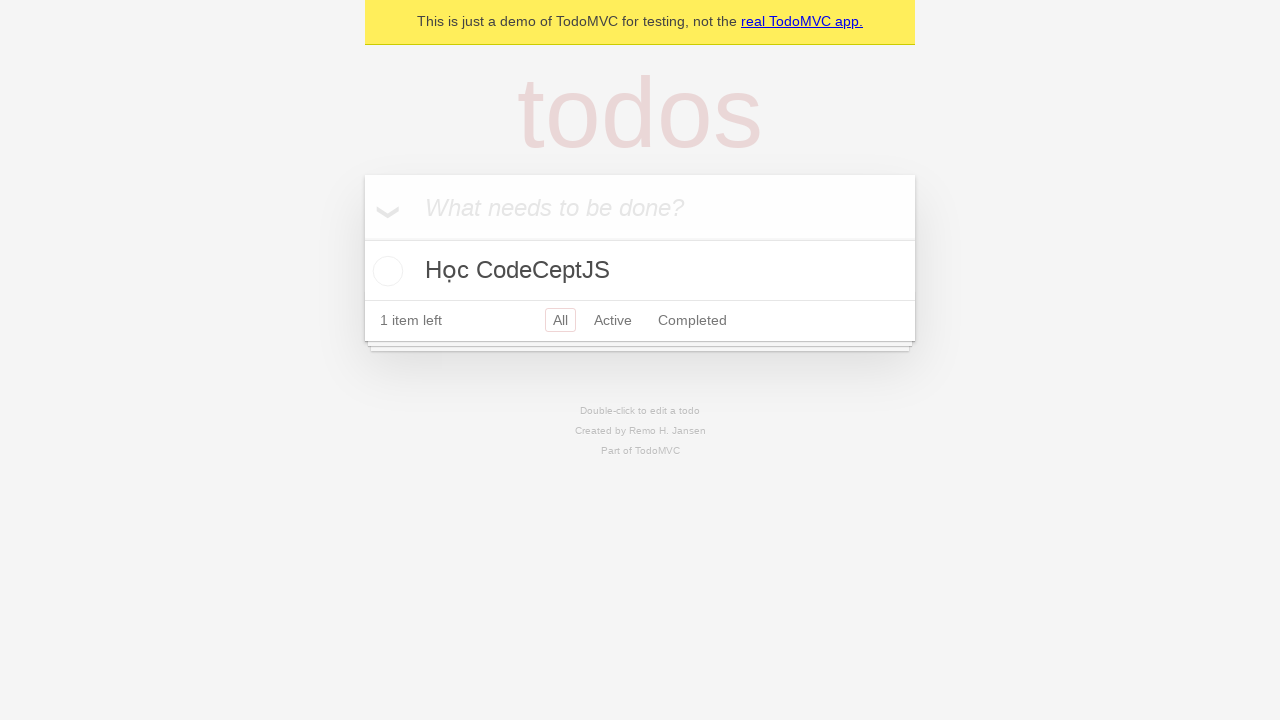

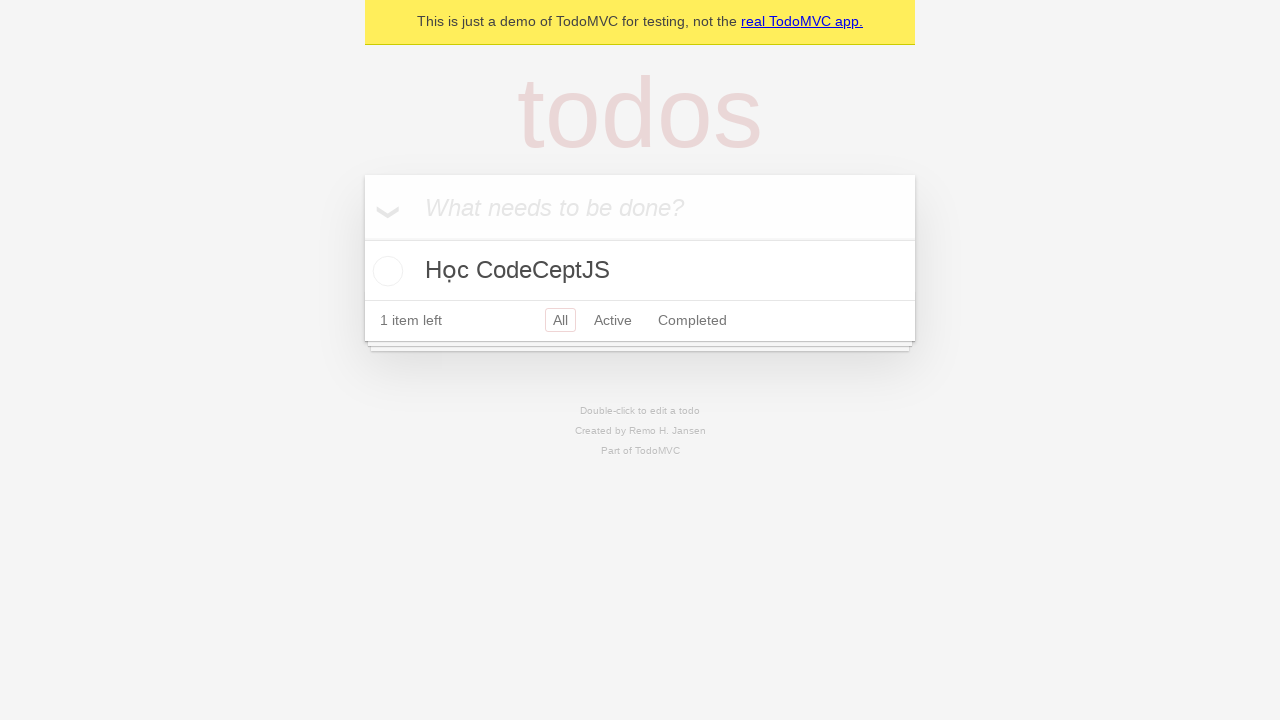